Automates searching for a Brazilian NFe (Nota Fiscal Eletrônica) invoice on meudanfe.com.br by entering a 44-digit invoice key and attempting to find and interact with search results

Starting URL: https://meudanfe.com.br

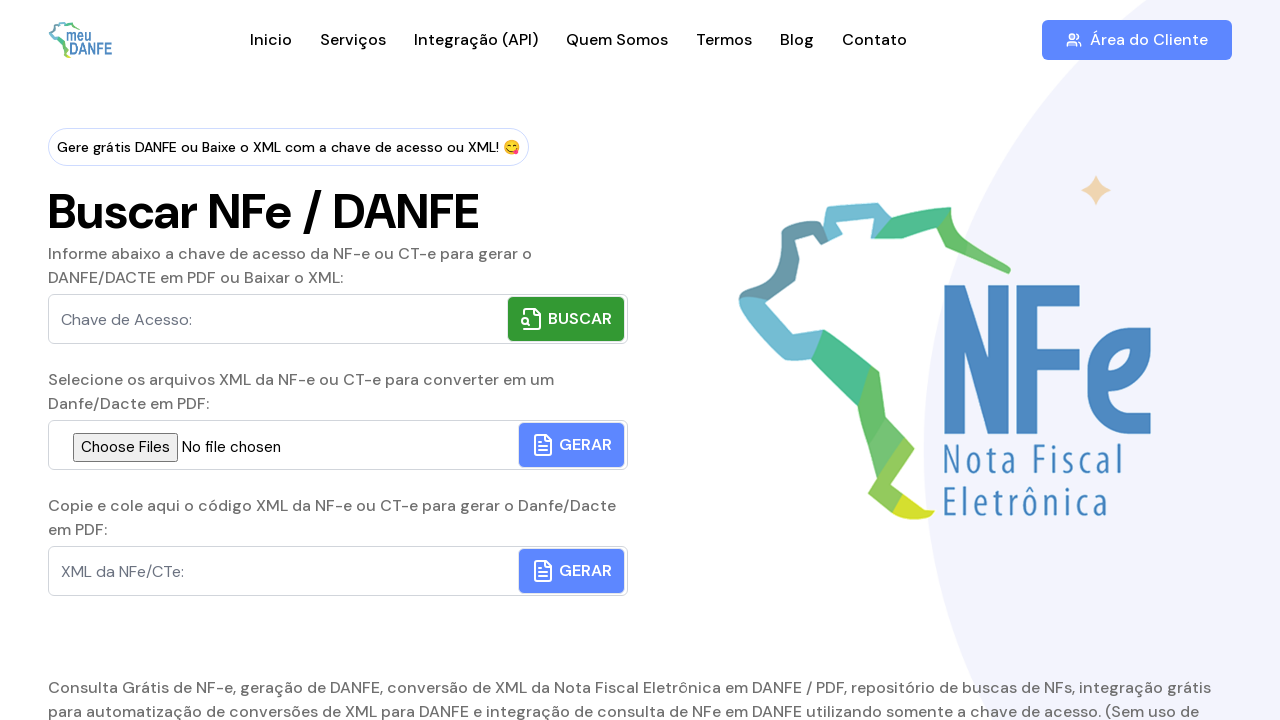

Waited for page to load with networkidle state
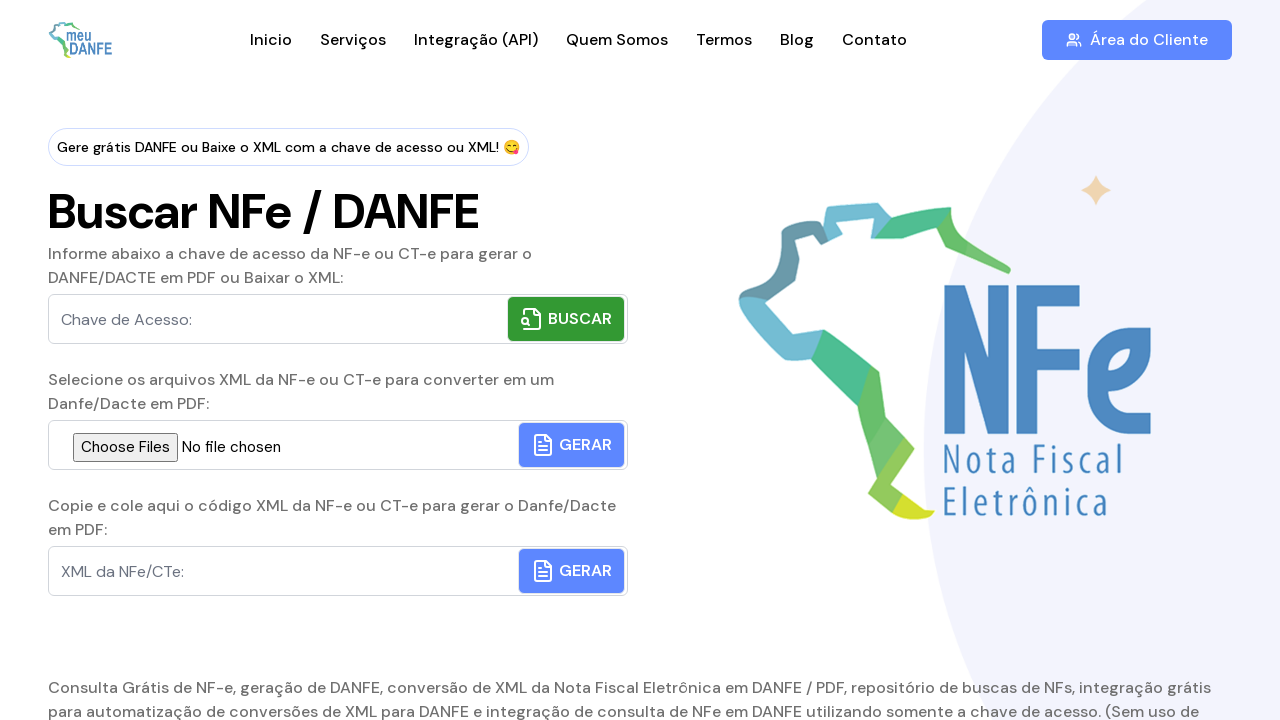

Cleared search input field on input[placeholder*='chave' i] >> nth=0
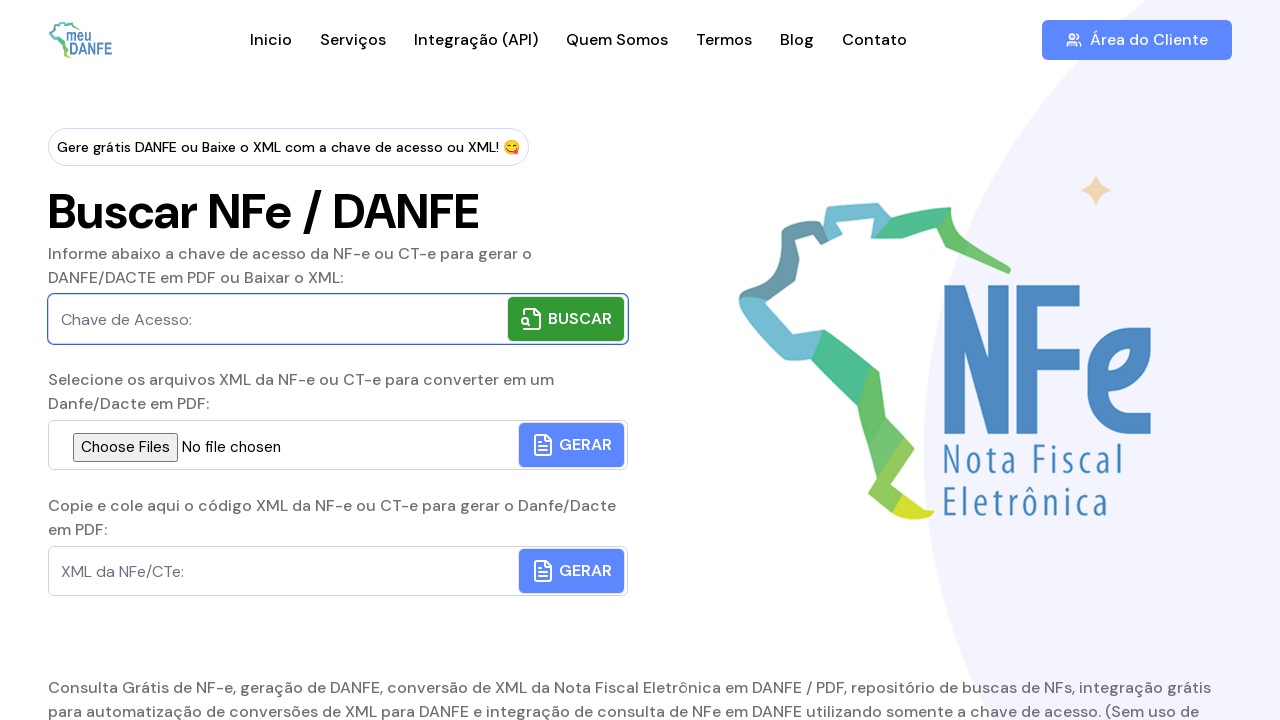

Filled search input with 44-digit NFe invoice key on input[placeholder*='chave' i] >> nth=0
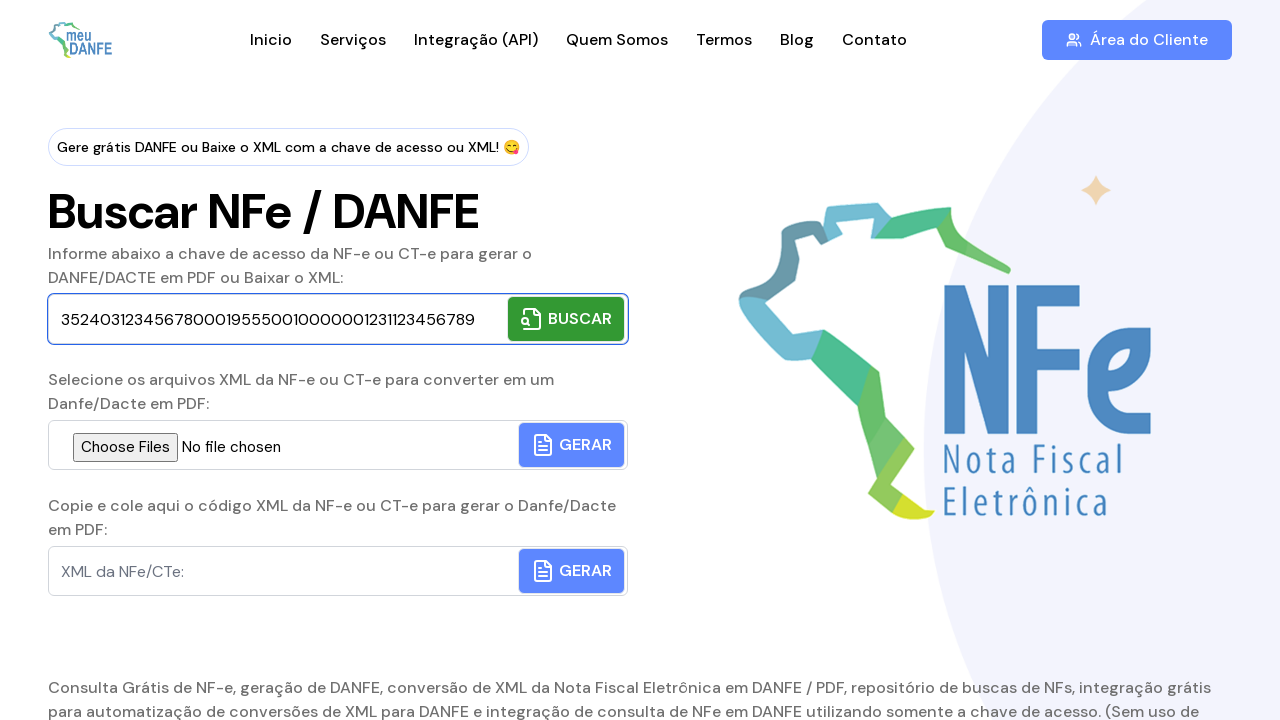

Pressed Enter key to submit search on input[placeholder*='chave' i] >> nth=0
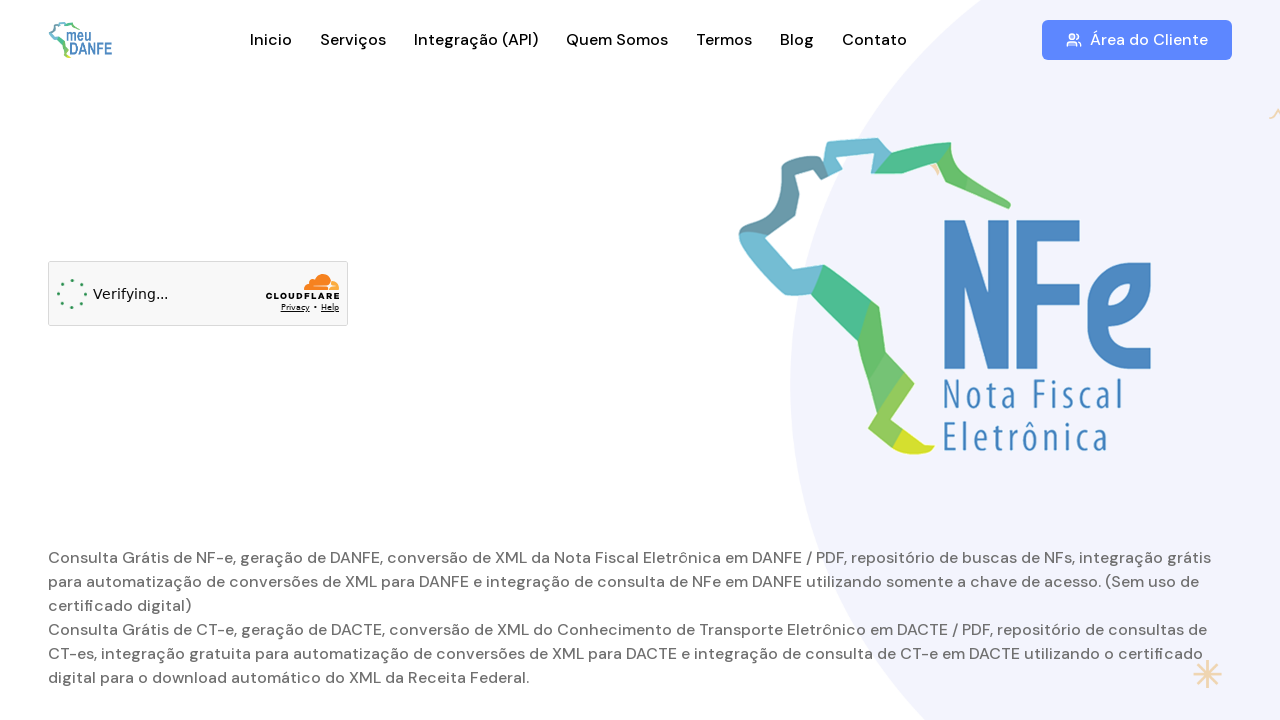

Waited for search results to load with networkidle state
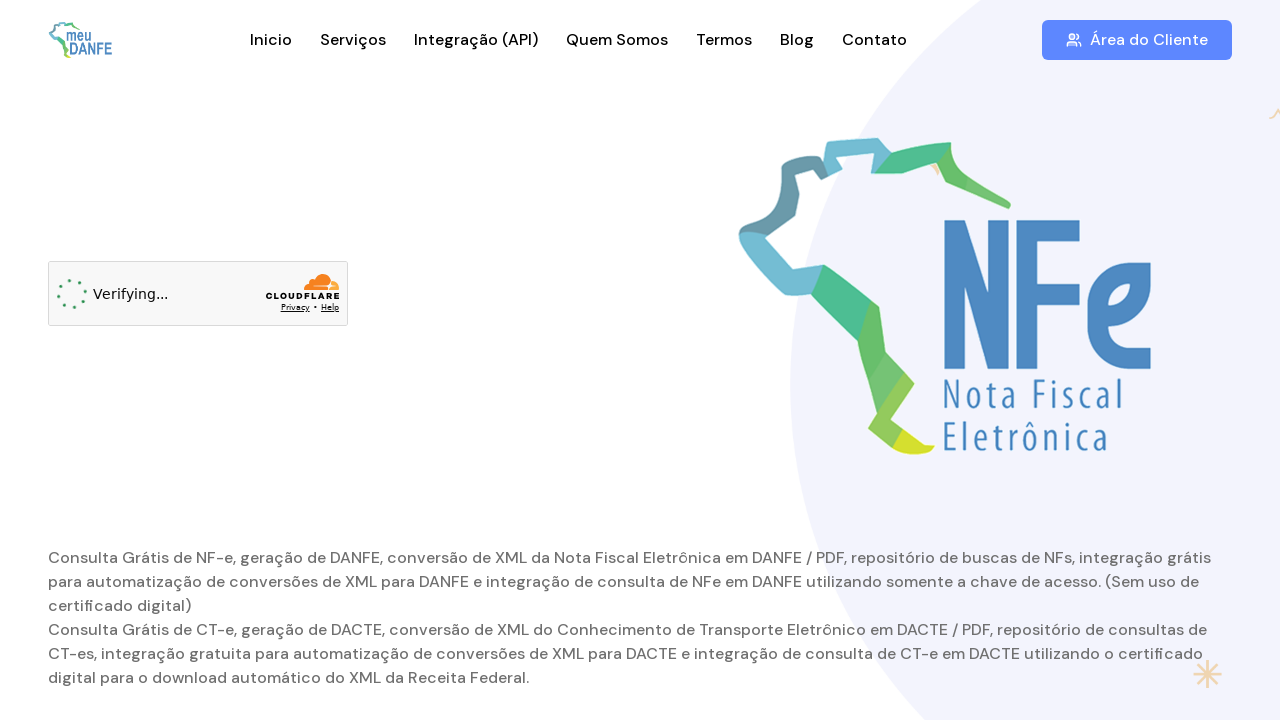

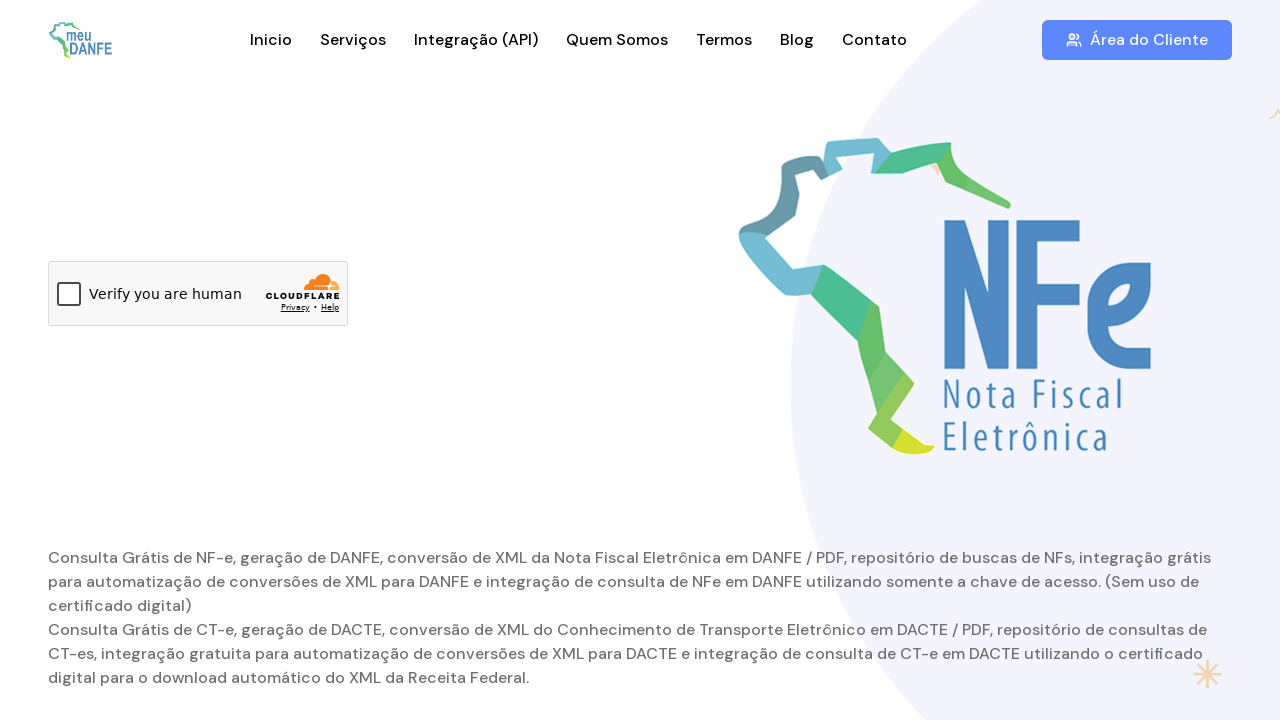